Tests drag by offset functionality by clicking and holding a source element and moving it by a specific pixel offset within an iframe

Starting URL: https://jqueryui.com/droppable/

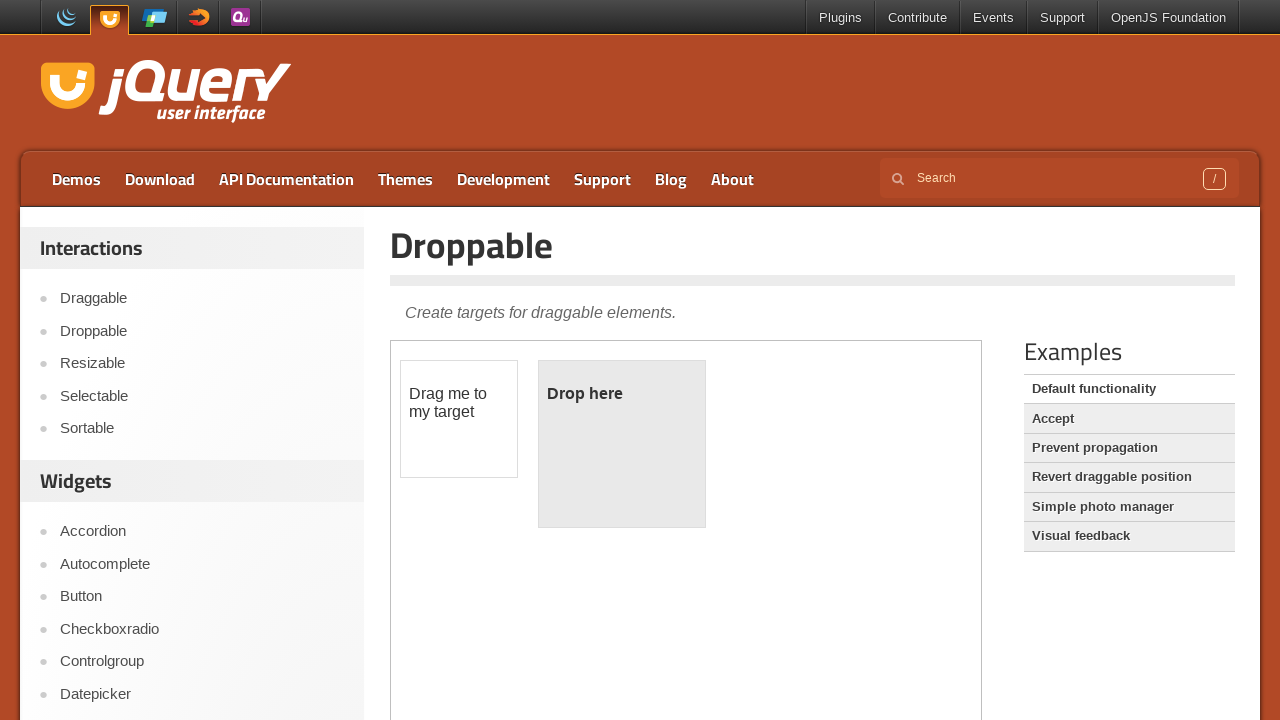

Located the iframe containing draggable elements
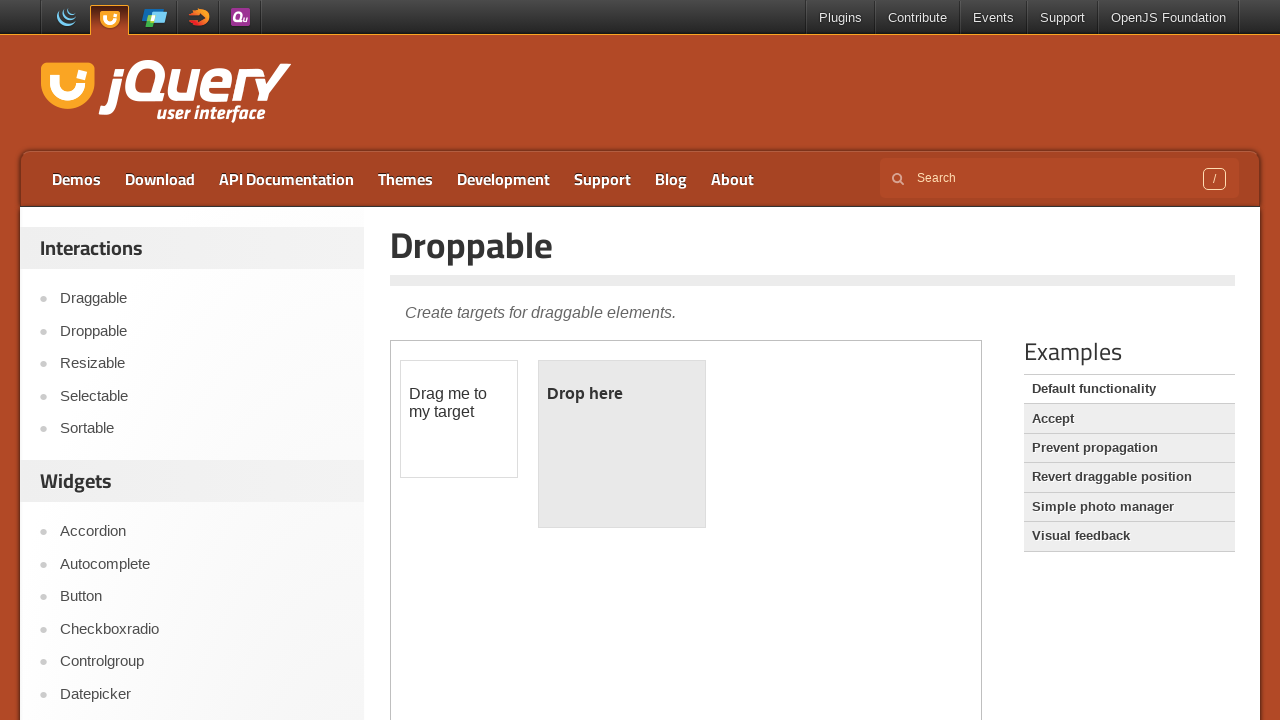

Located the draggable element with id 'draggable'
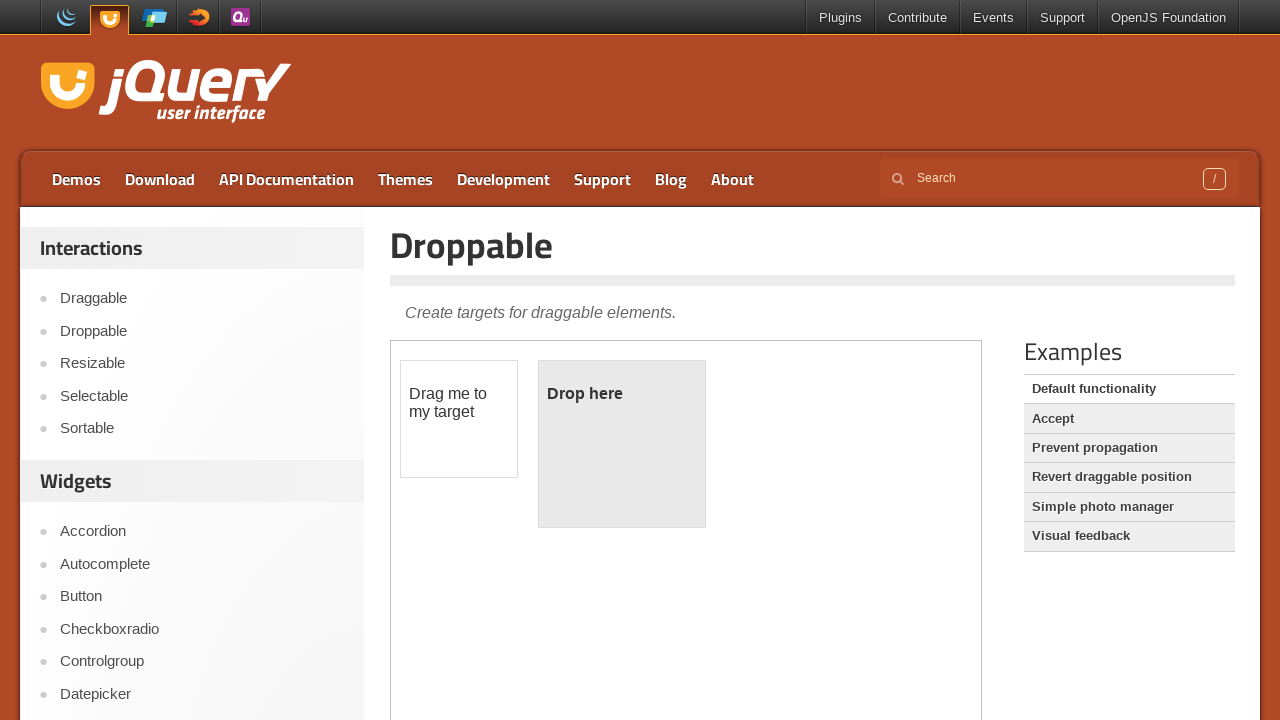

Retrieved bounding box of draggable element
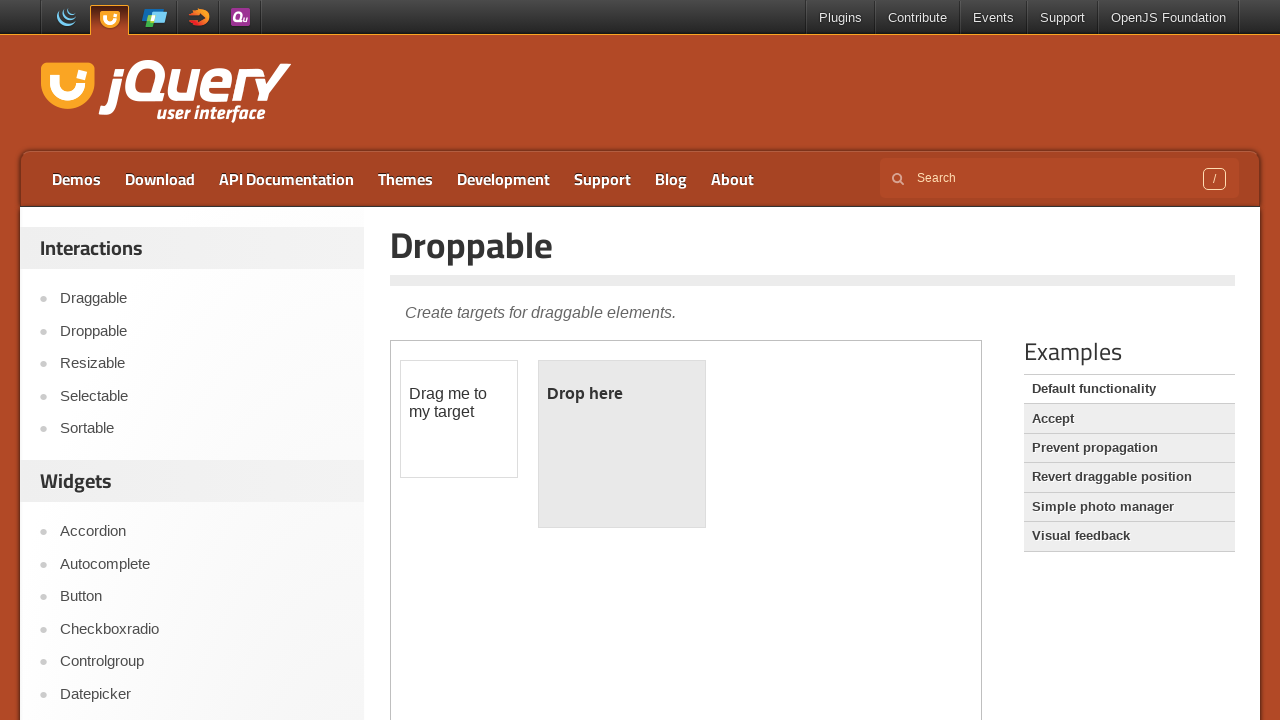

Hovered over draggable element at (459, 419) on iframe >> nth=0 >> internal:control=enter-frame >> #draggable
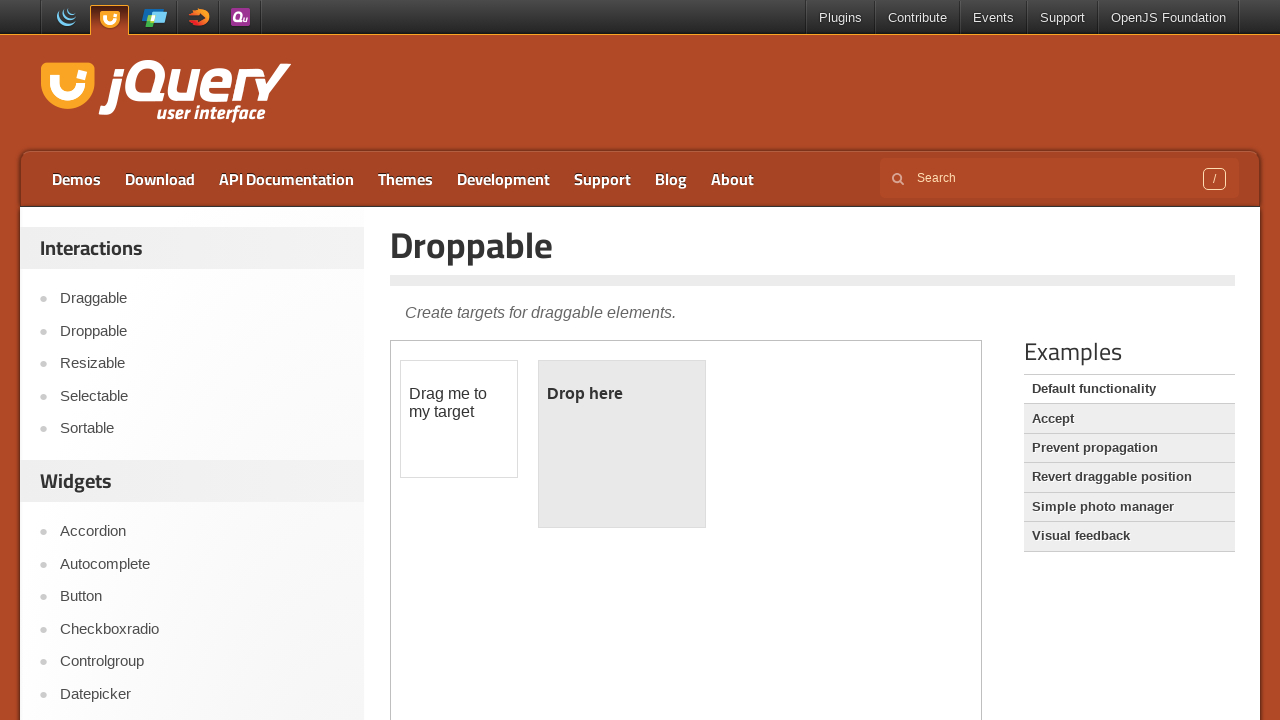

Pressed mouse button down on draggable element at (459, 419)
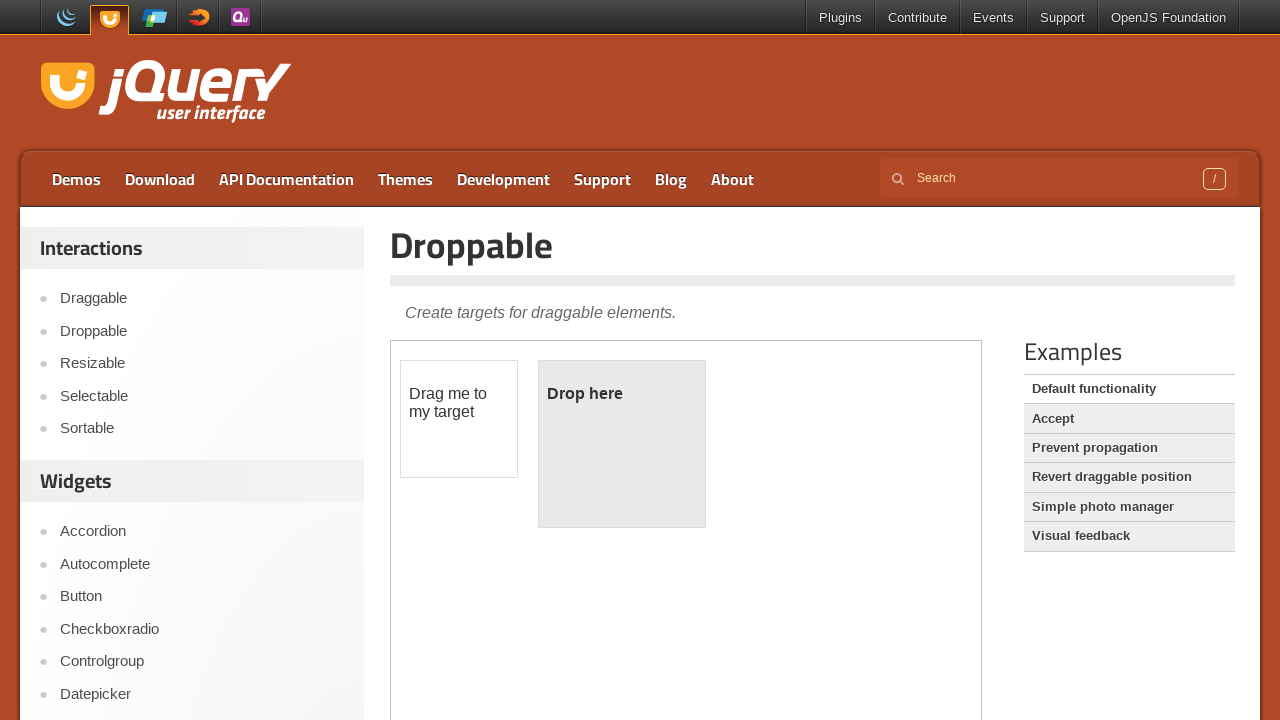

Moved mouse to offset position (400px right, 10px up) at (859, 409)
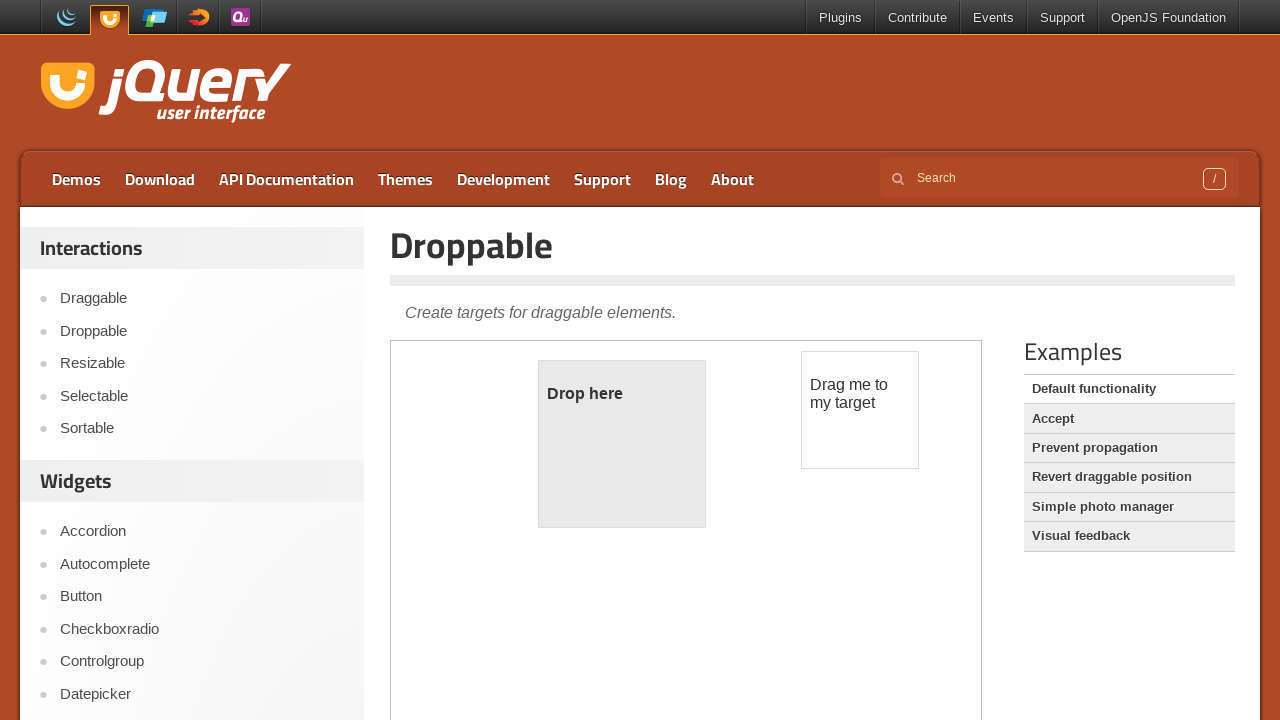

Released mouse button to complete drag operation at (859, 409)
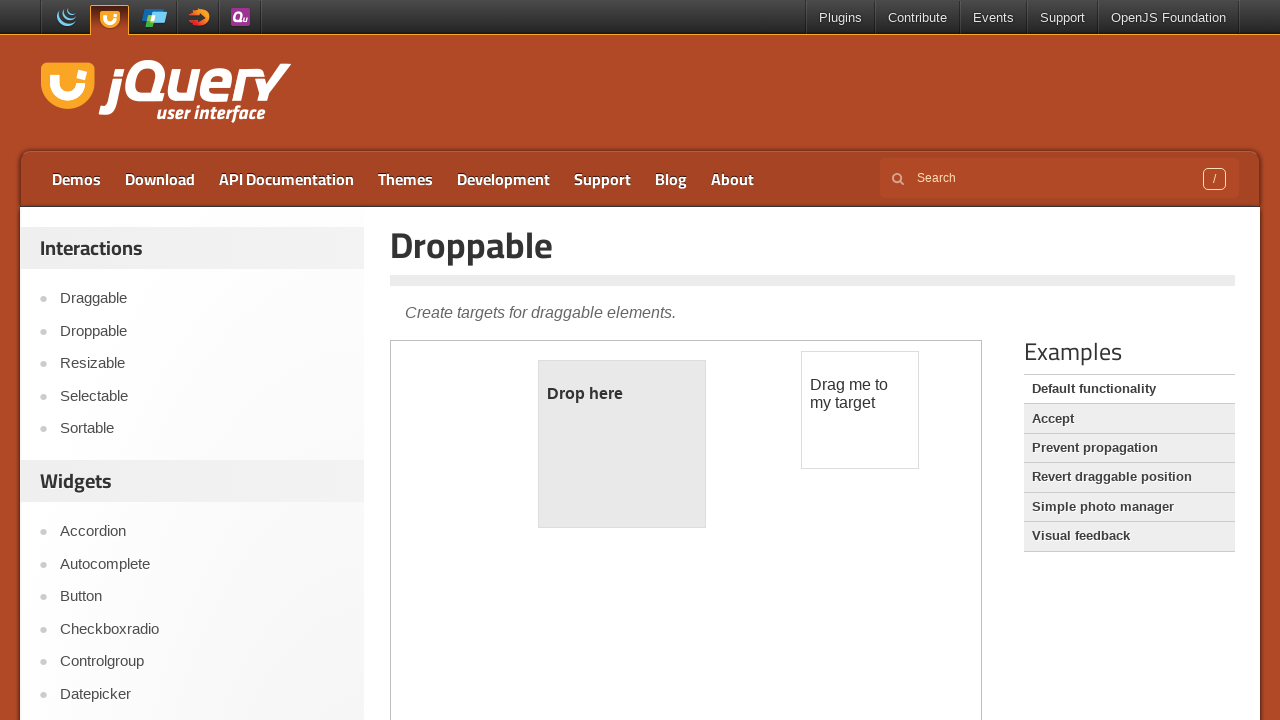

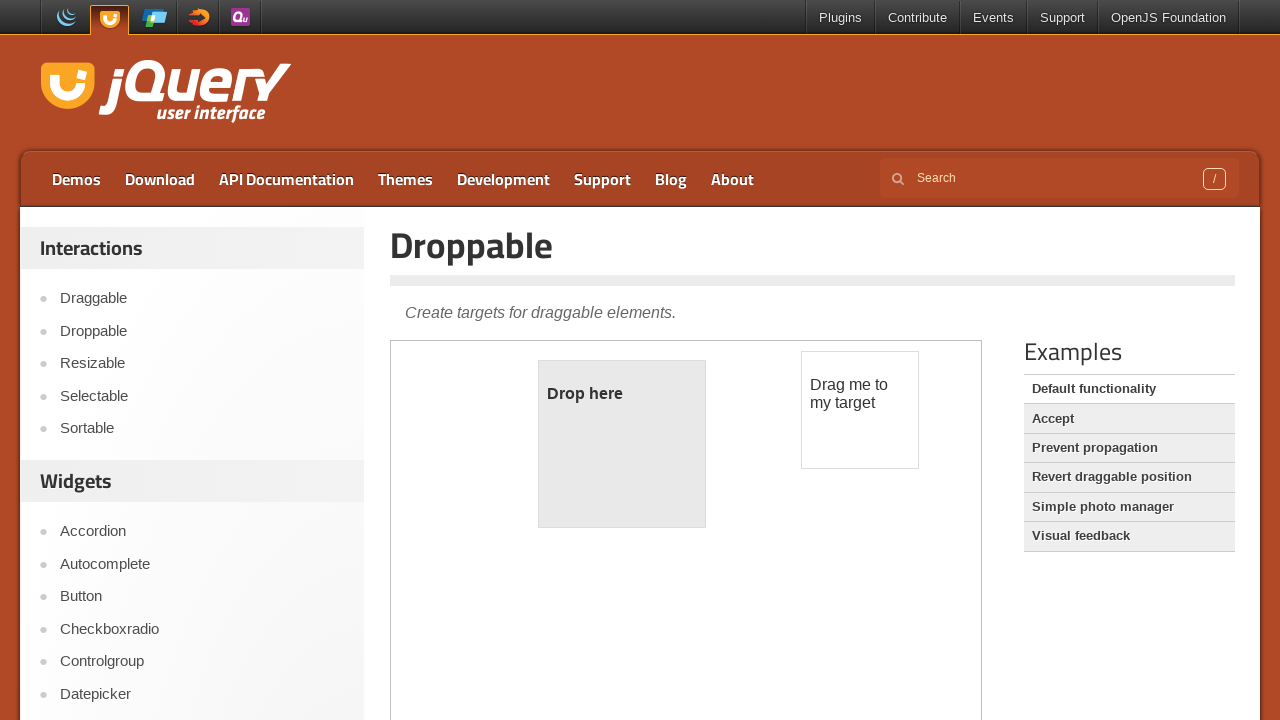